Tests multi-select dropdown functionality within an iframe by selecting multiple options and verifying the selected values update

Starting URL: https://vuejs.org/examples/#form-bindings

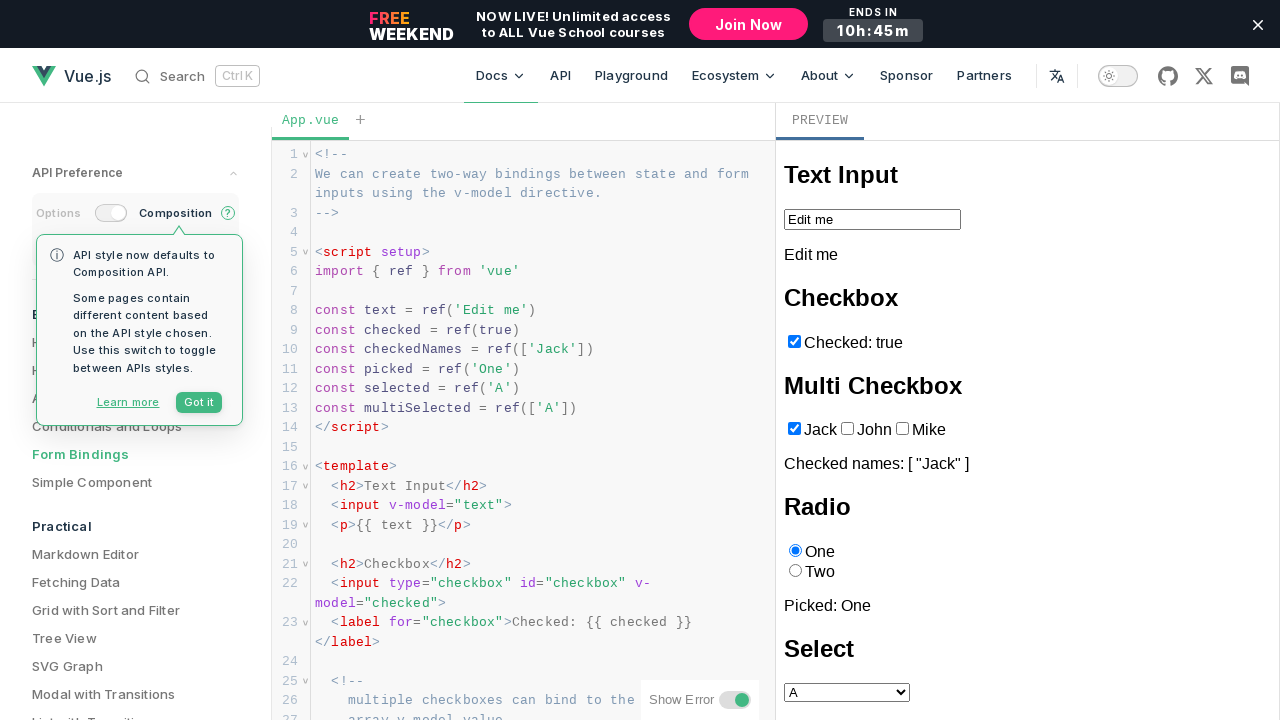

Waited for iframe to load and 'Text Input' heading to be visible
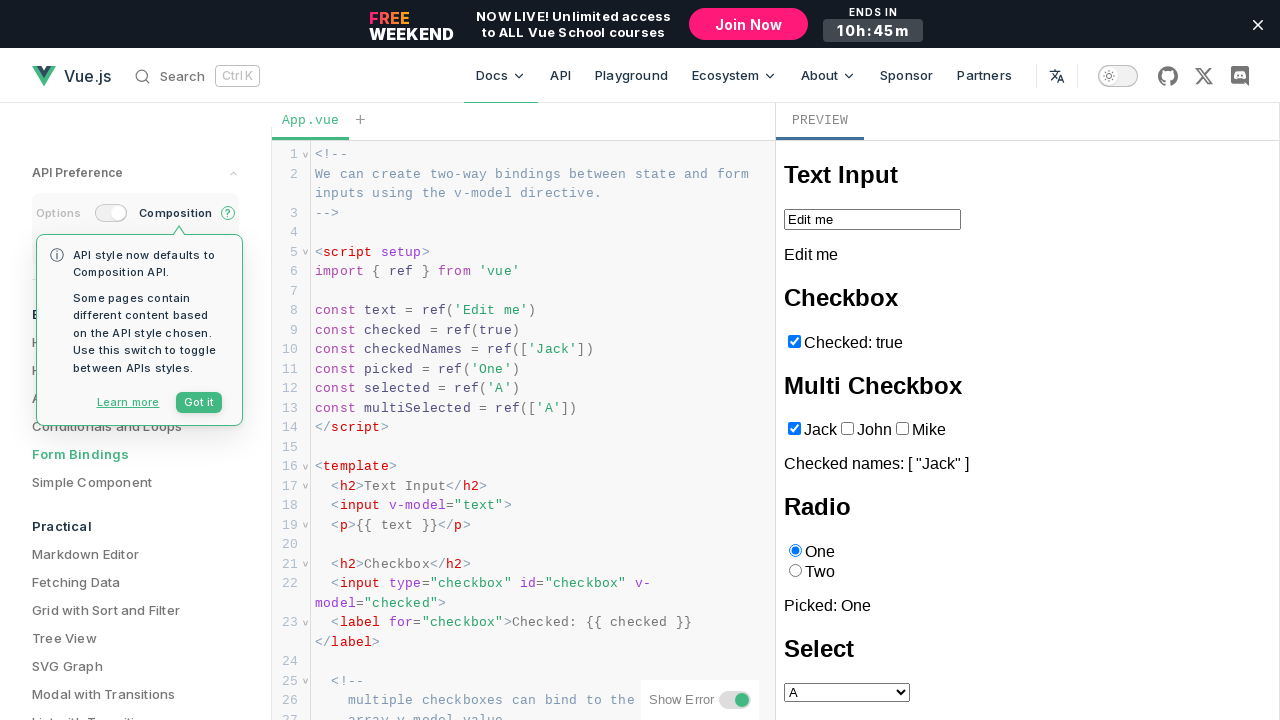

Located the multi-select dropdown element
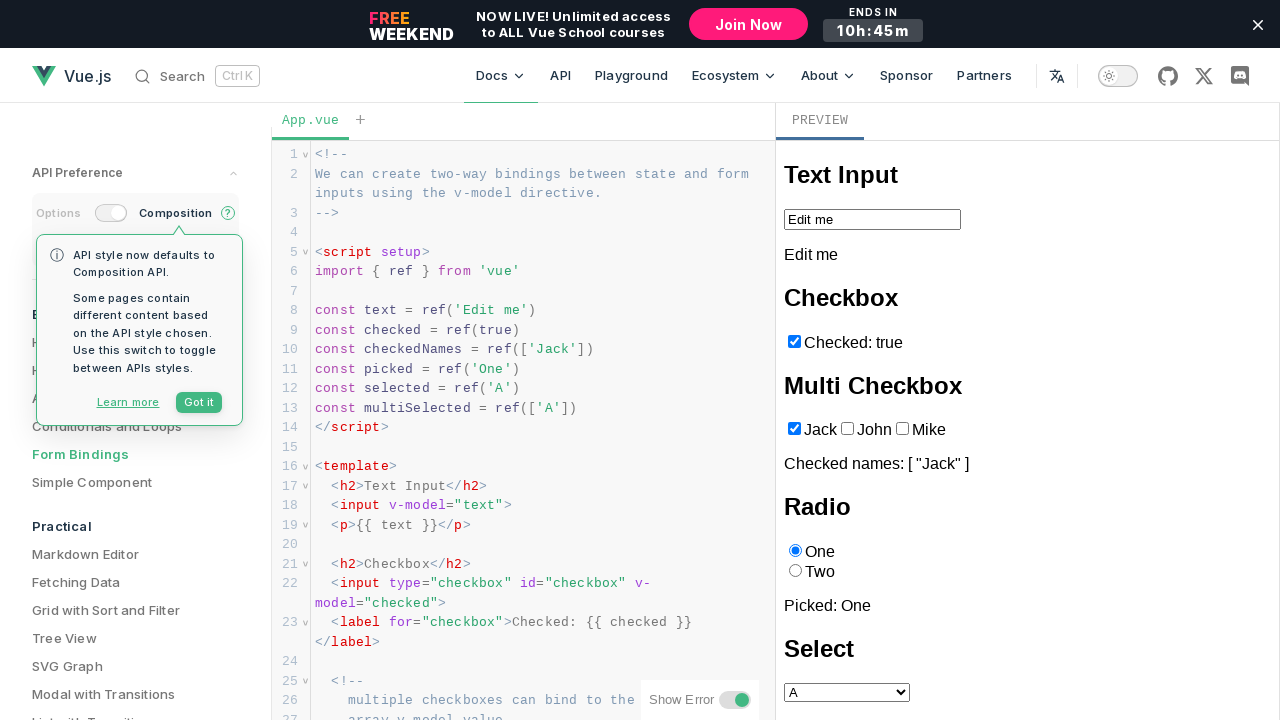

Hovered over the multi-select dropdown at (834, 682) on iframe >> internal:control=enter-frame >> select >> nth=-1
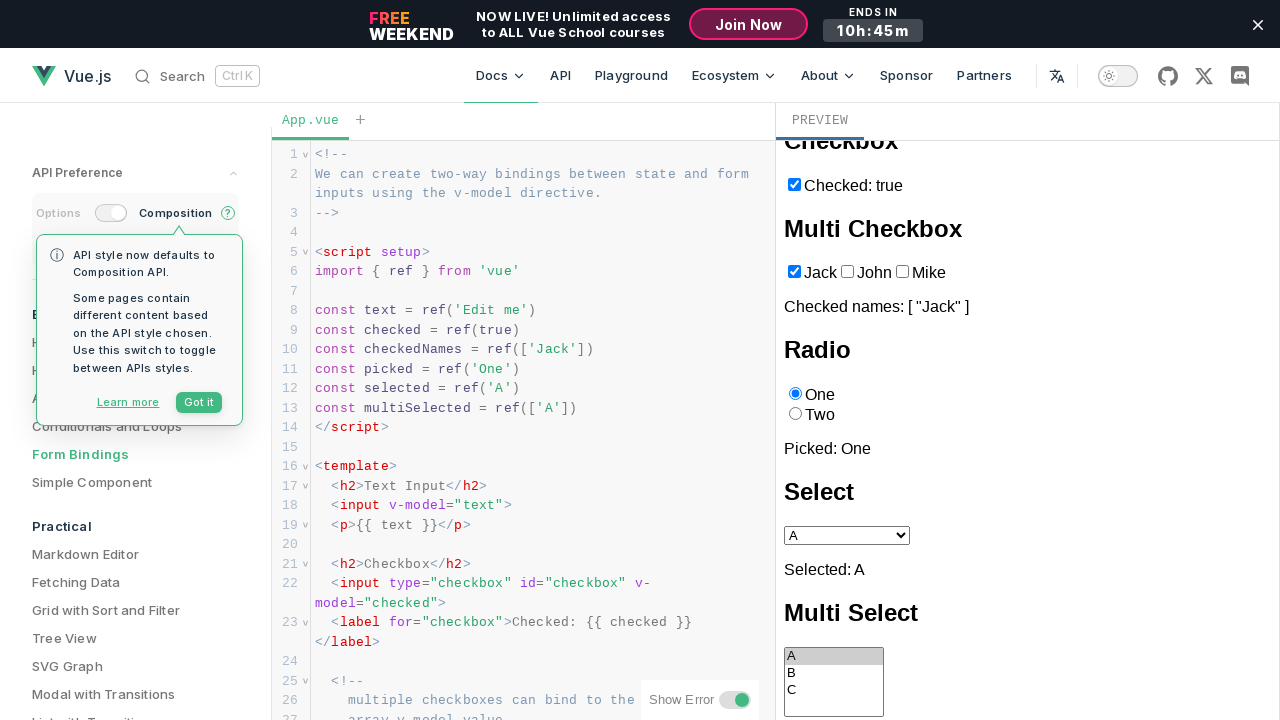

Selected options 'B' and 'C' from the multi-select dropdown on iframe >> internal:control=enter-frame >> select >> nth=-1
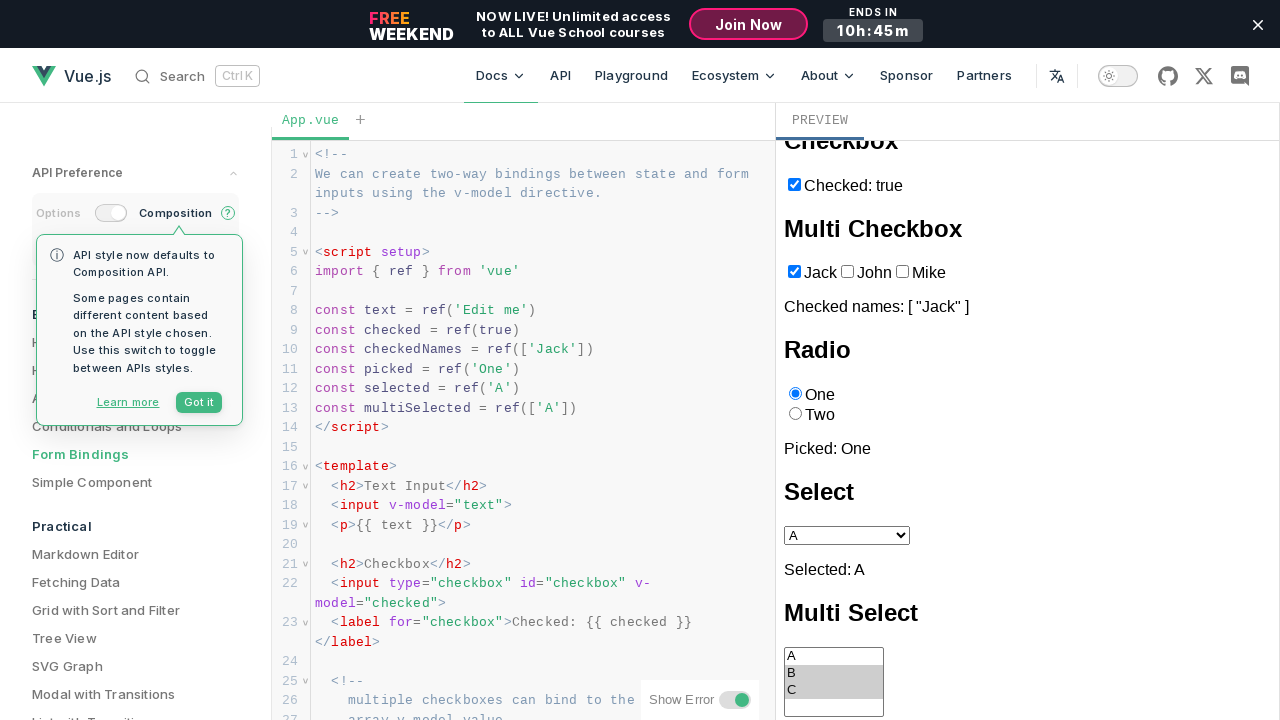

Waited 500ms for Vue reactivity to update the selected values
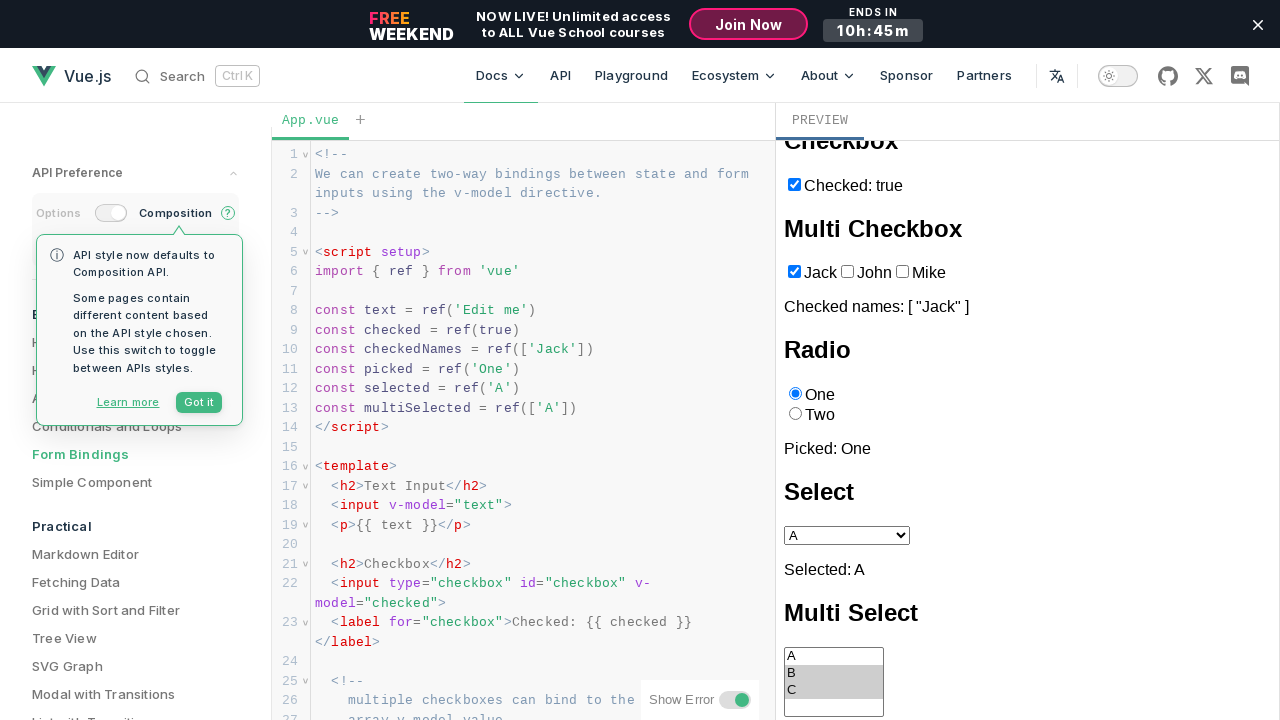

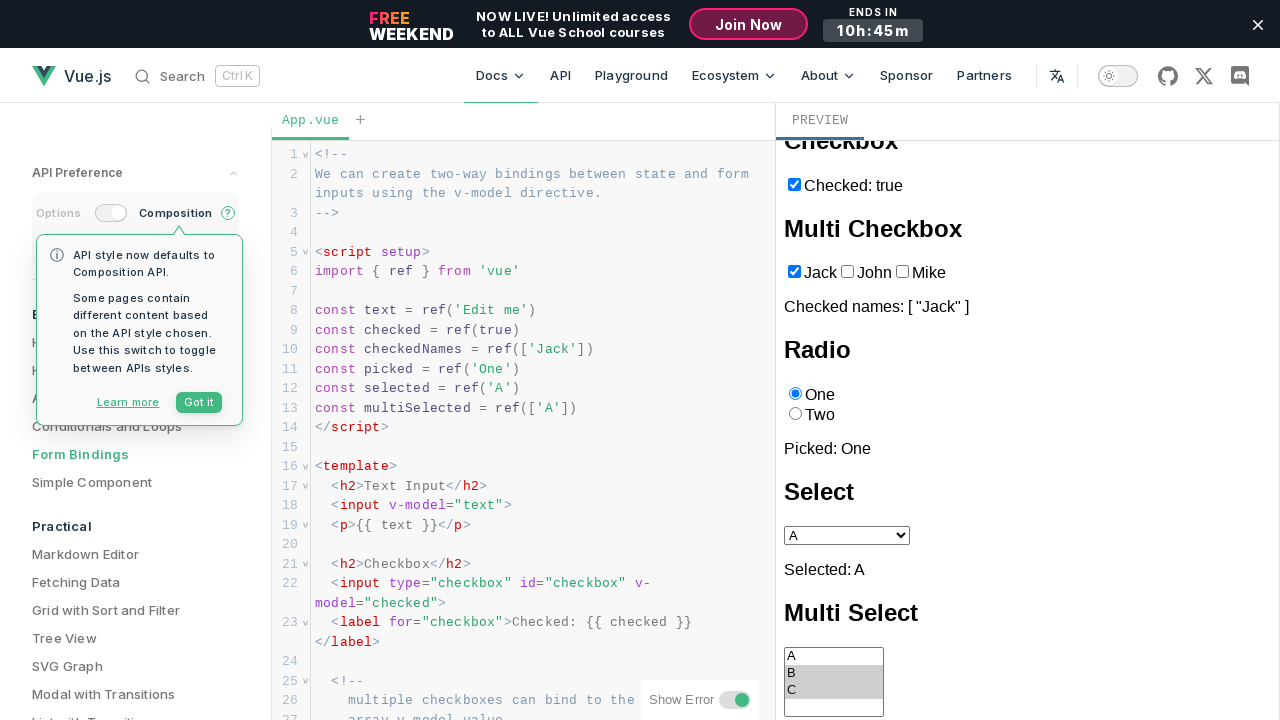